Tests dropdown interaction on a demo QA site by clicking on a dropdown element and selecting an option from it.

Starting URL: https://demoqa.com/select-menu

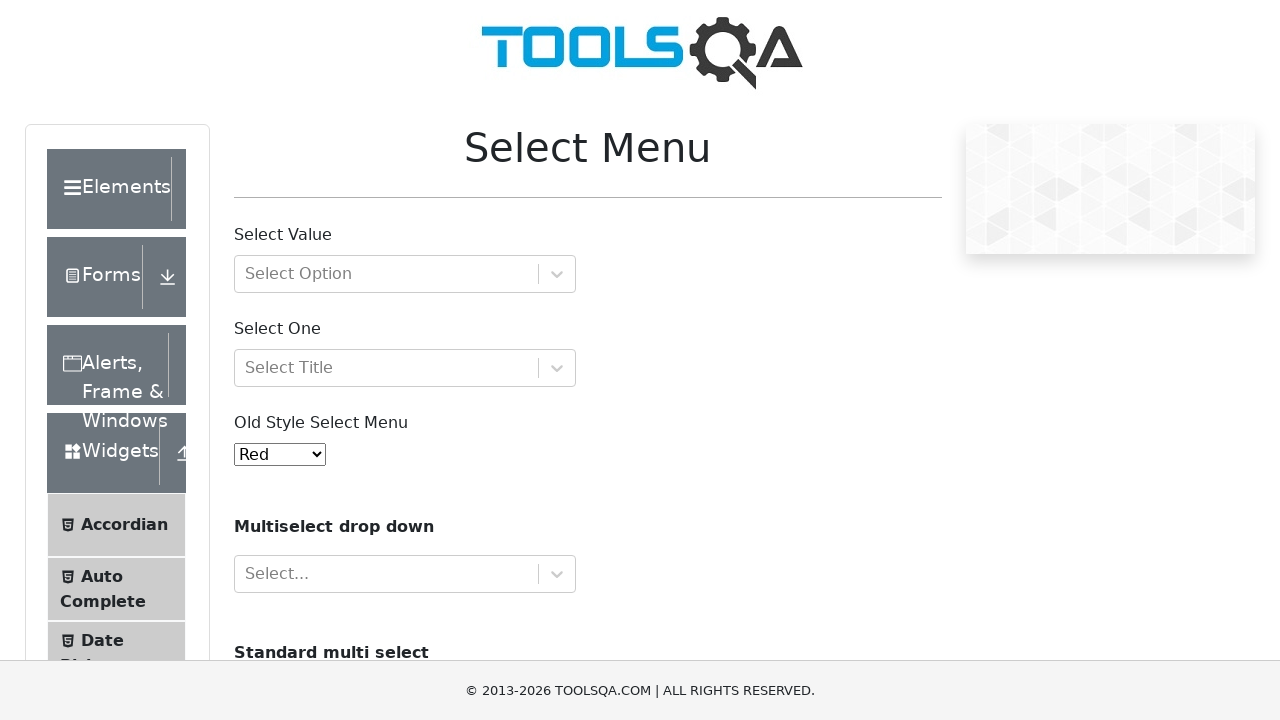

Clicked on dropdown element to open it at (405, 274) on #withOptGroup
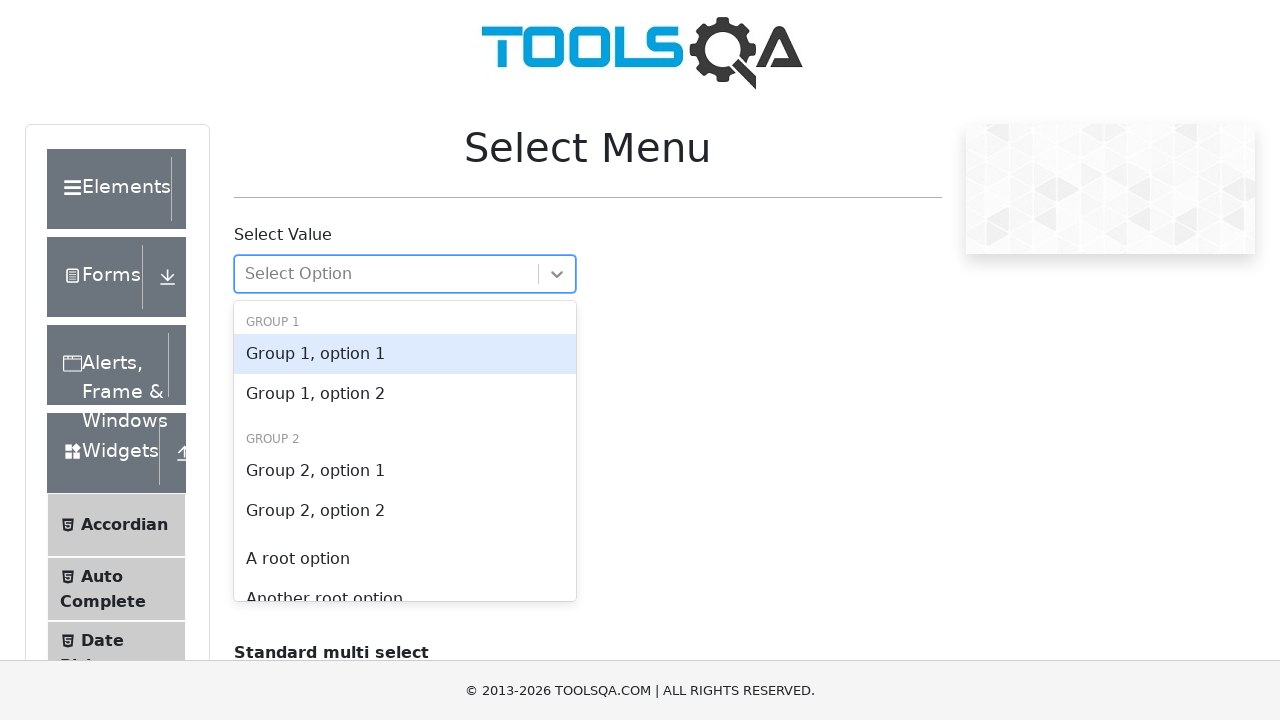

Selected first option from dropdown menu at (405, 354) on #react-select-2-option-0-0
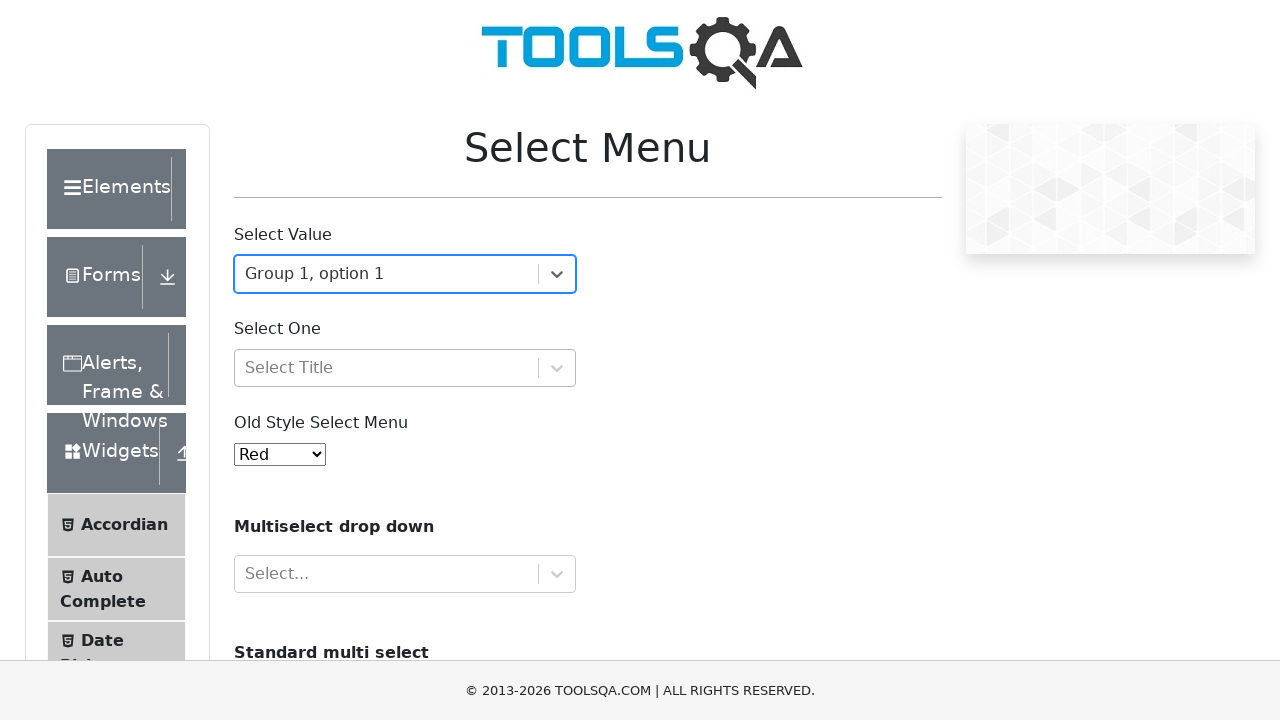

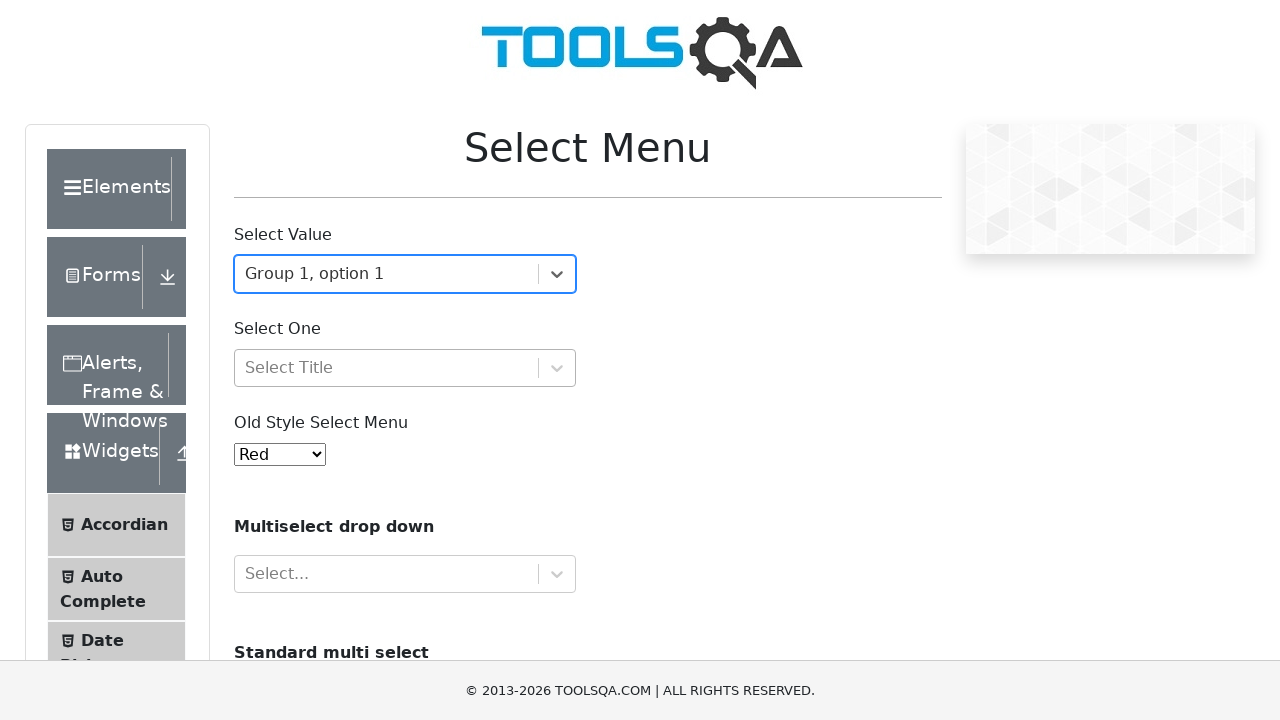